Tests drag and drop functionality by dragging column B to column A and verifying the headers swap positions

Starting URL: https://the-internet.herokuapp.com/drag_and_drop

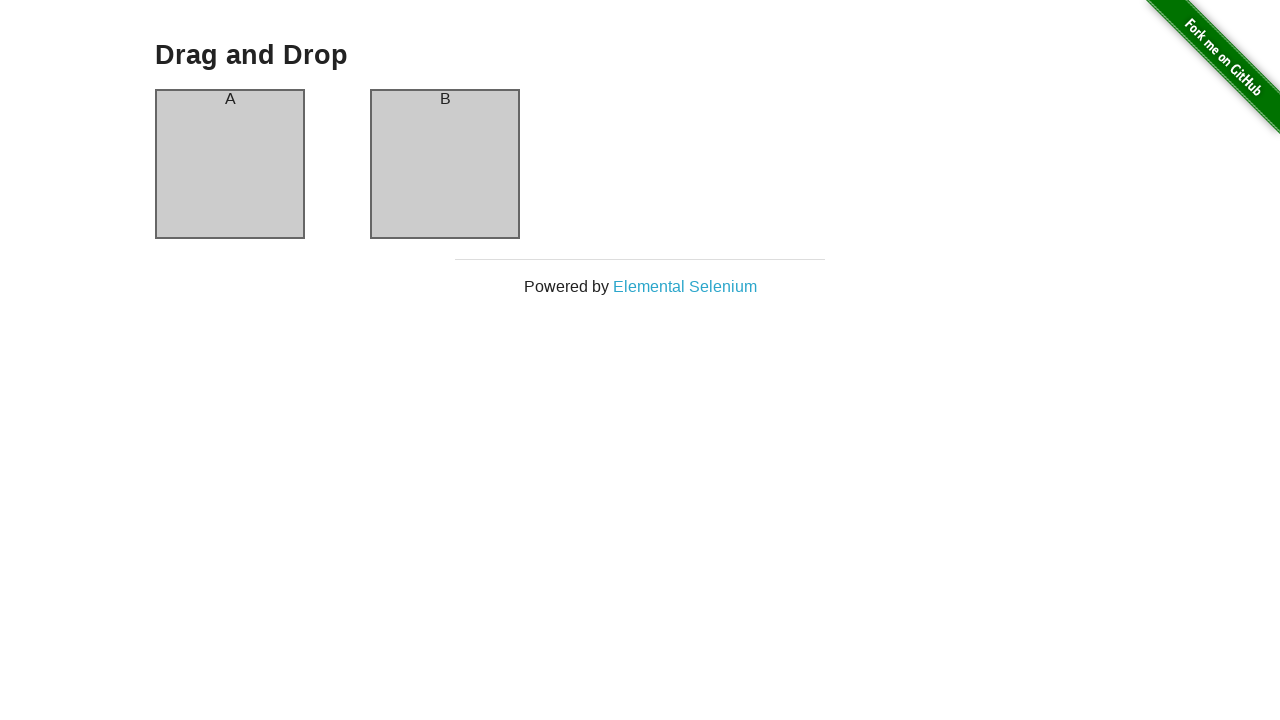

Waited for column A header to load
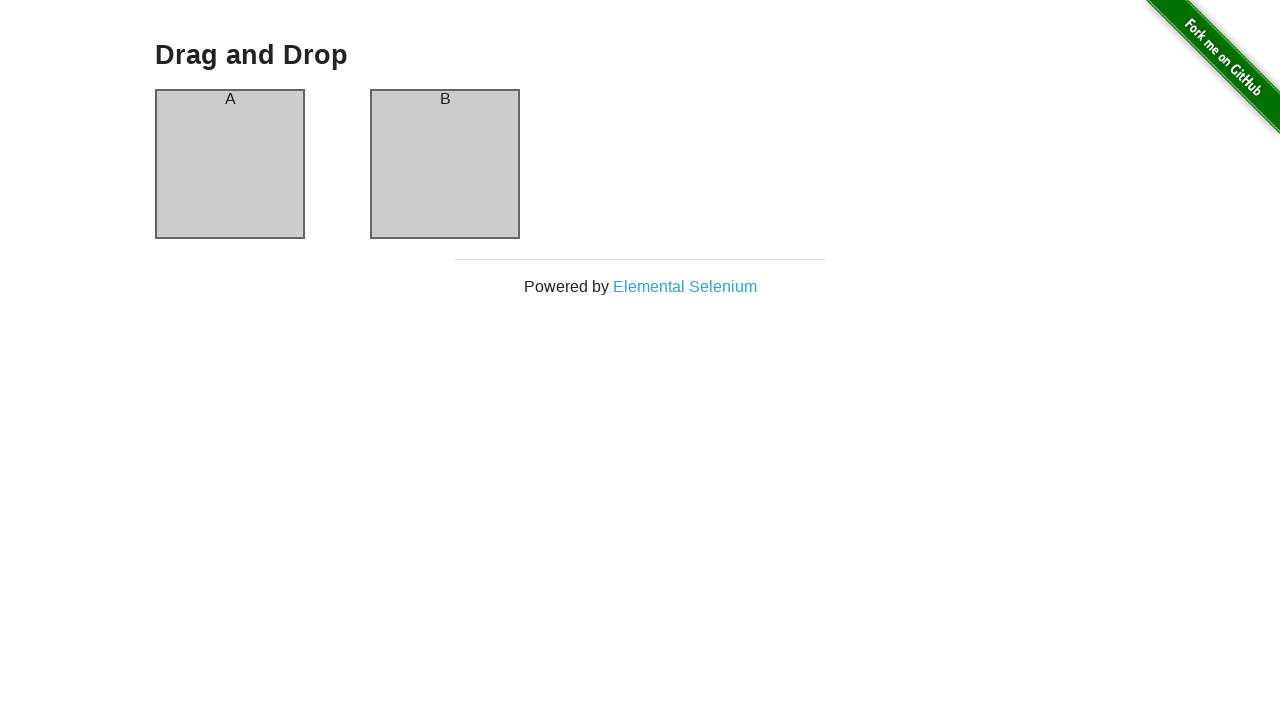

Waited for column B header to load
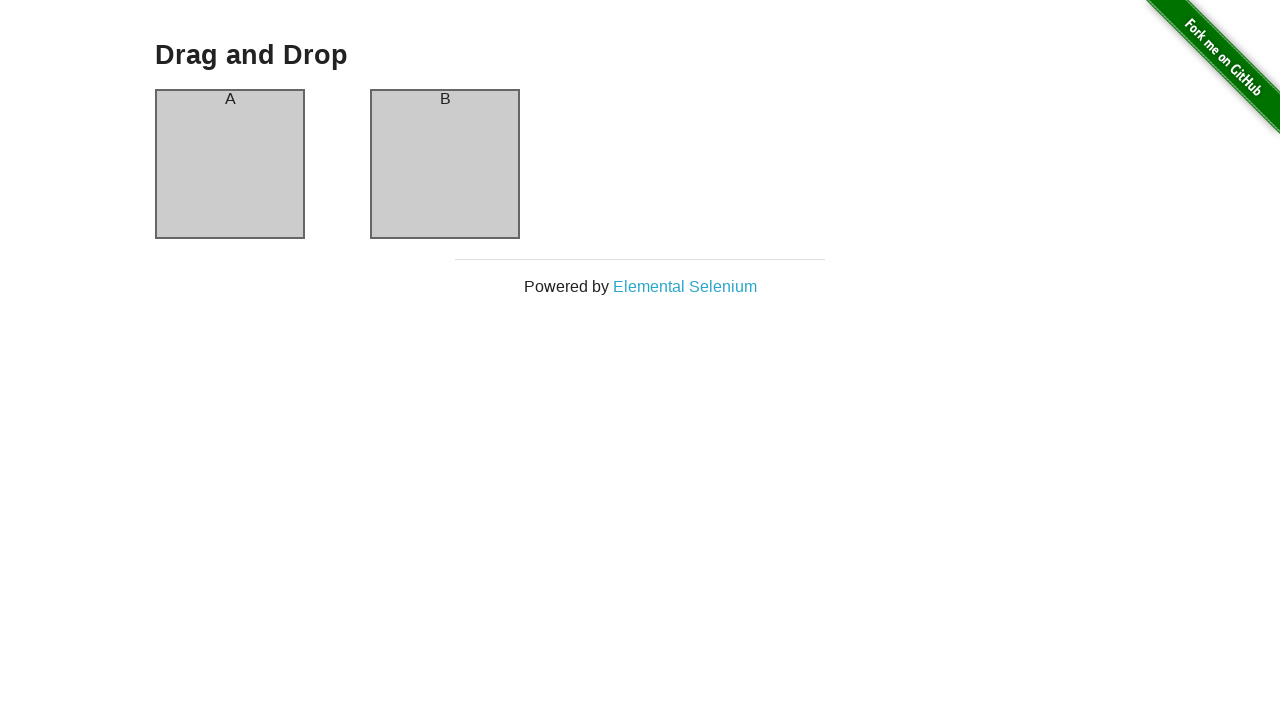

Dragged column B to column A at (230, 164)
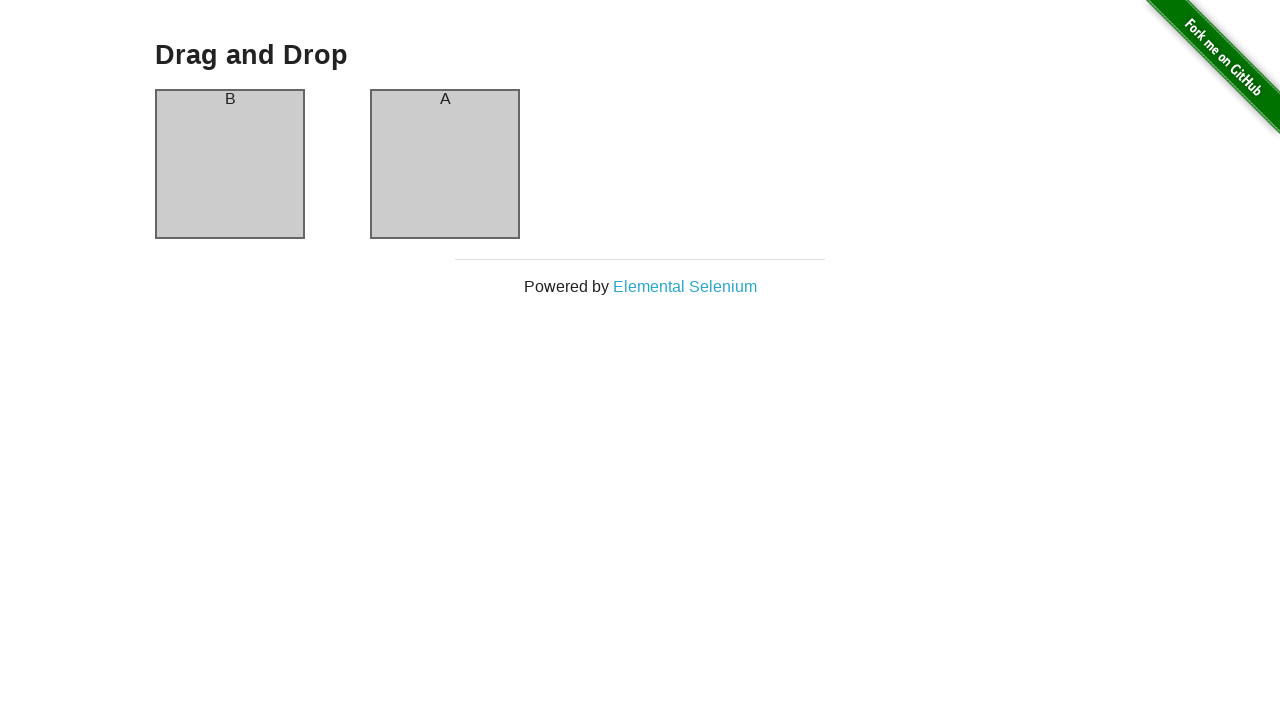

Verified column A header now shows 'B' after drag
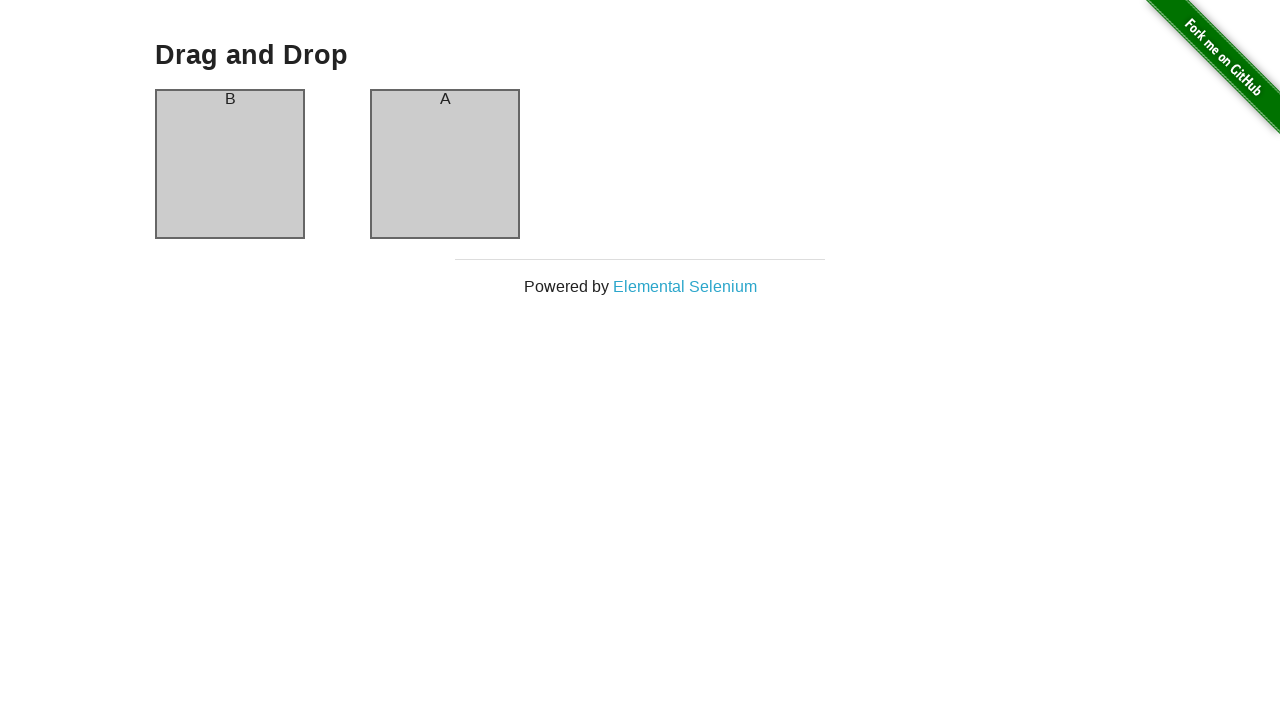

Verified column B header now shows 'A' after drag - headers swapped successfully
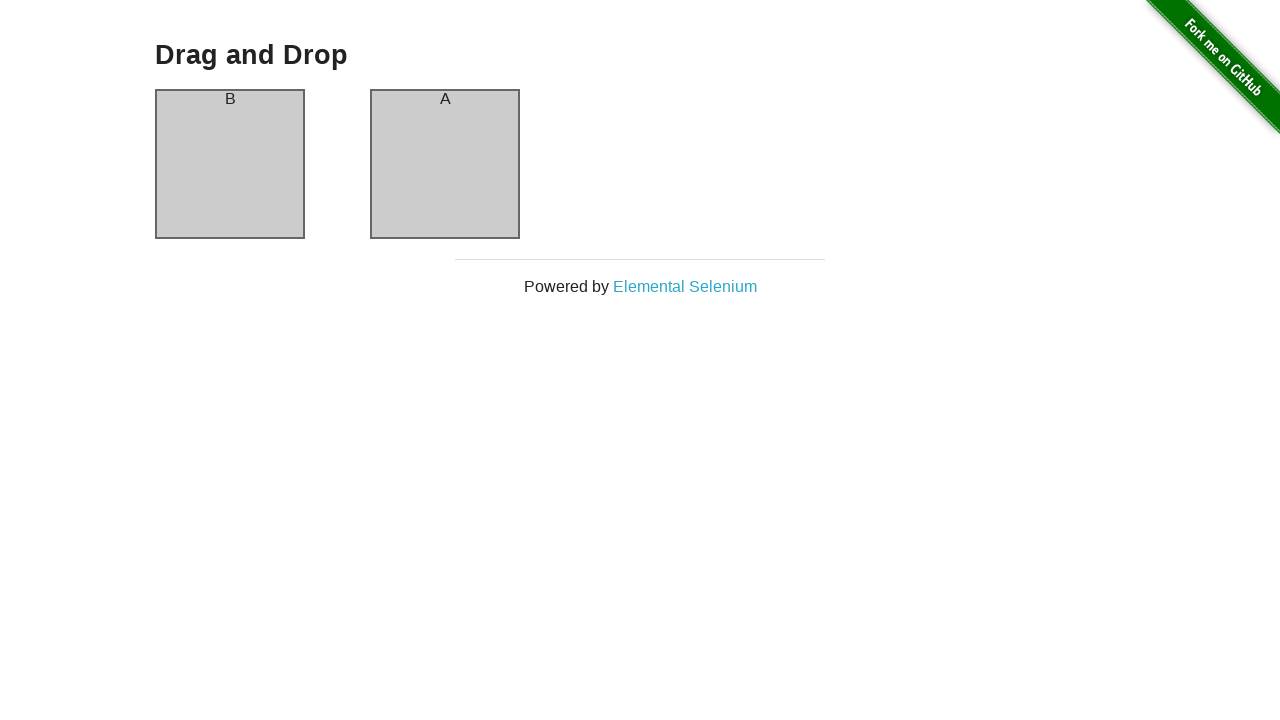

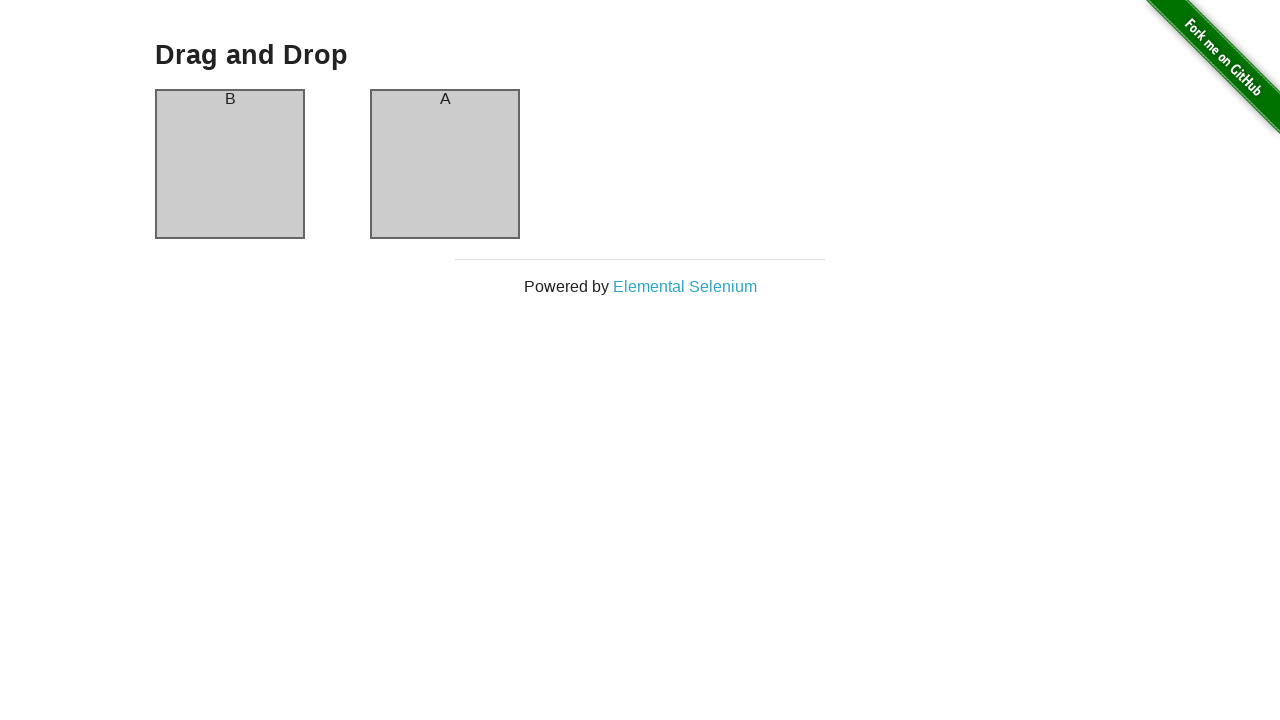